Tests child window/popup handling by navigating to W3Schools JavaScript popup tutorial page and clicking on the "Try it Yourself" link to open a new window, then switching between windows.

Starting URL: https://www.w3schools.com/js/js_popup.asp

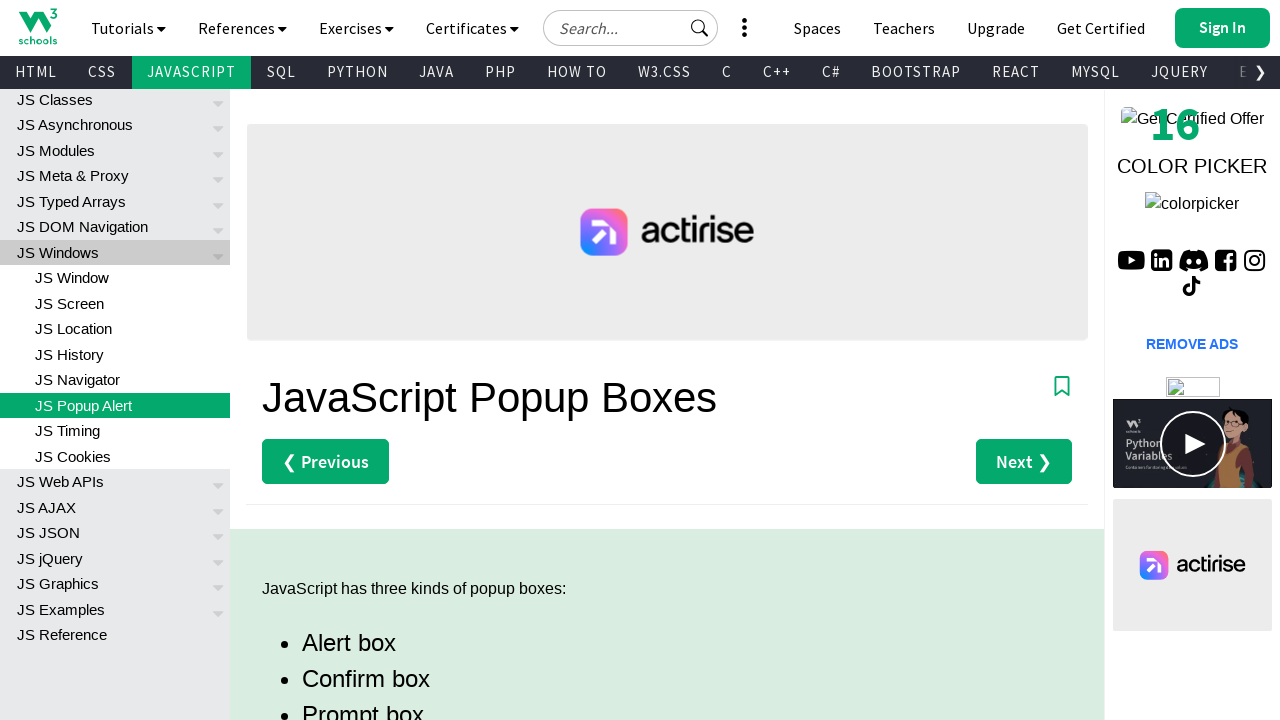

Set viewport size to 1920x1080
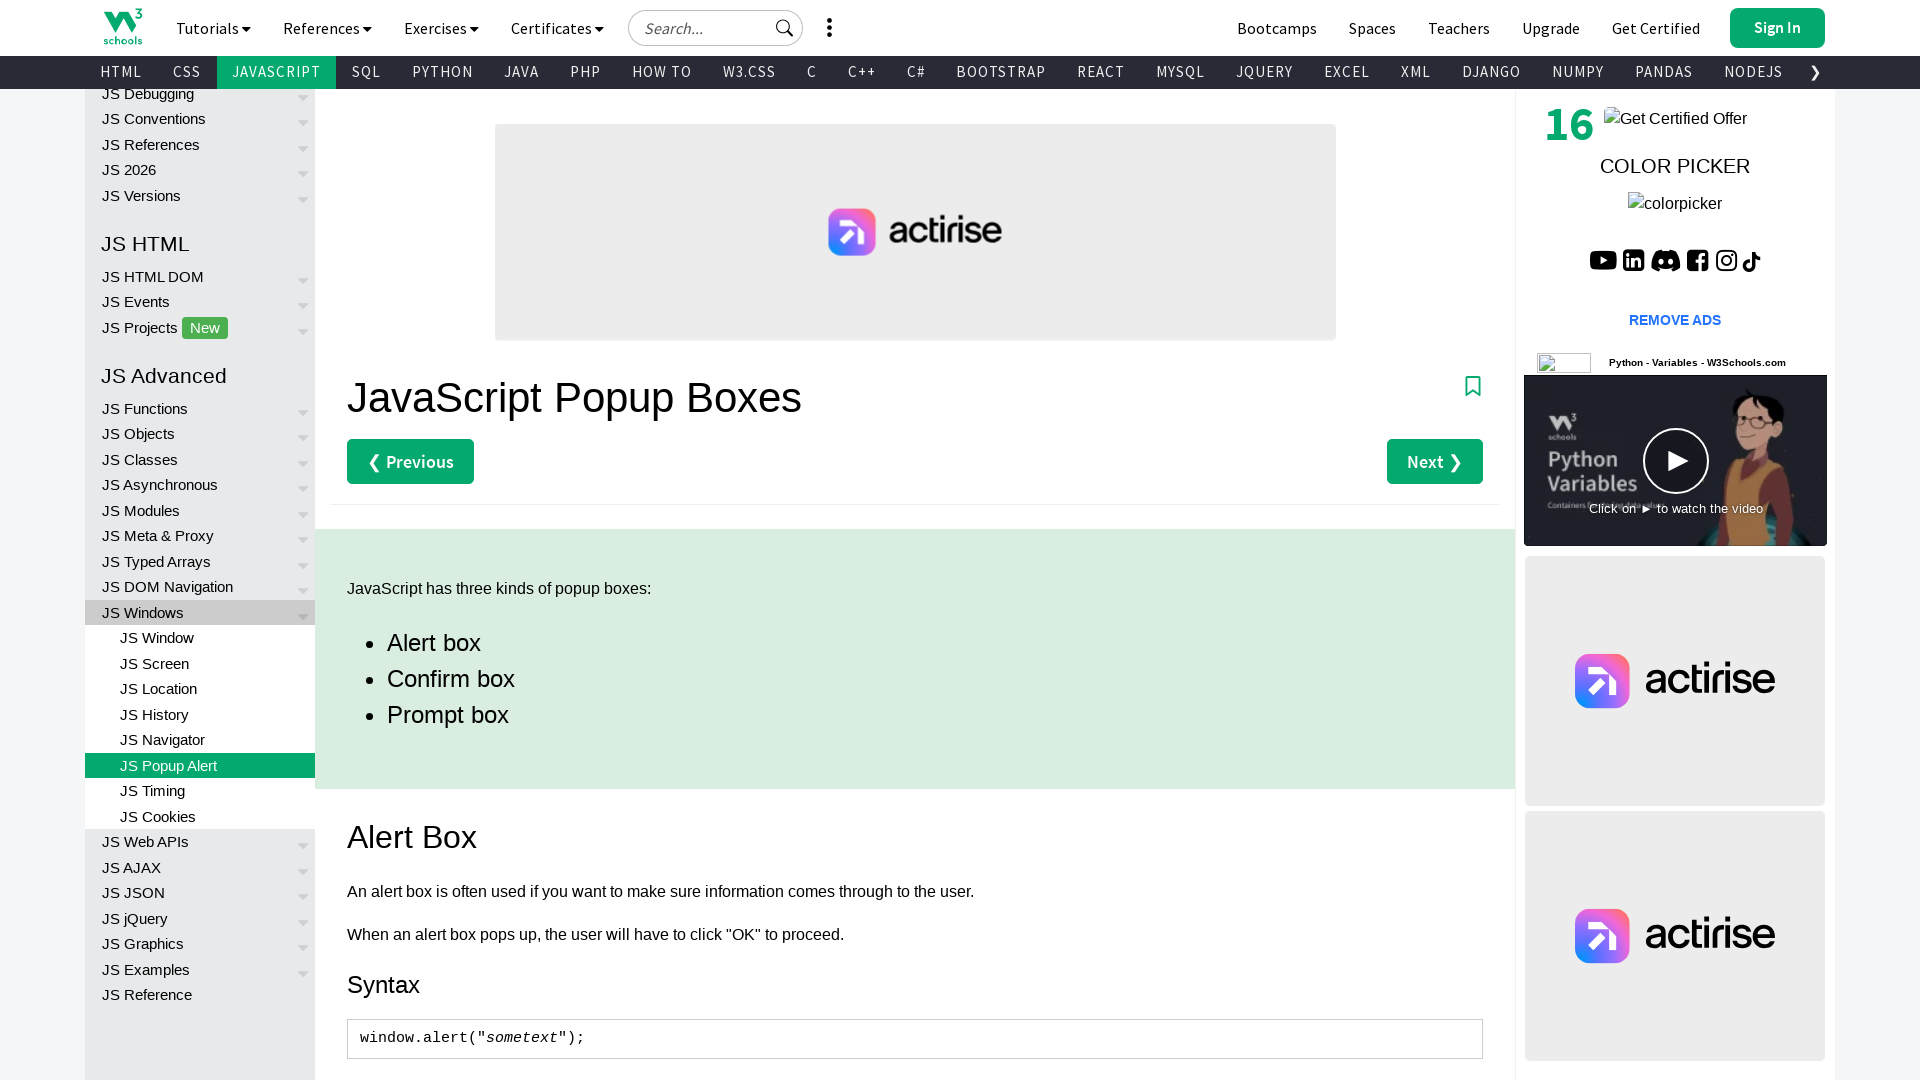

Waited 2 seconds for page to load
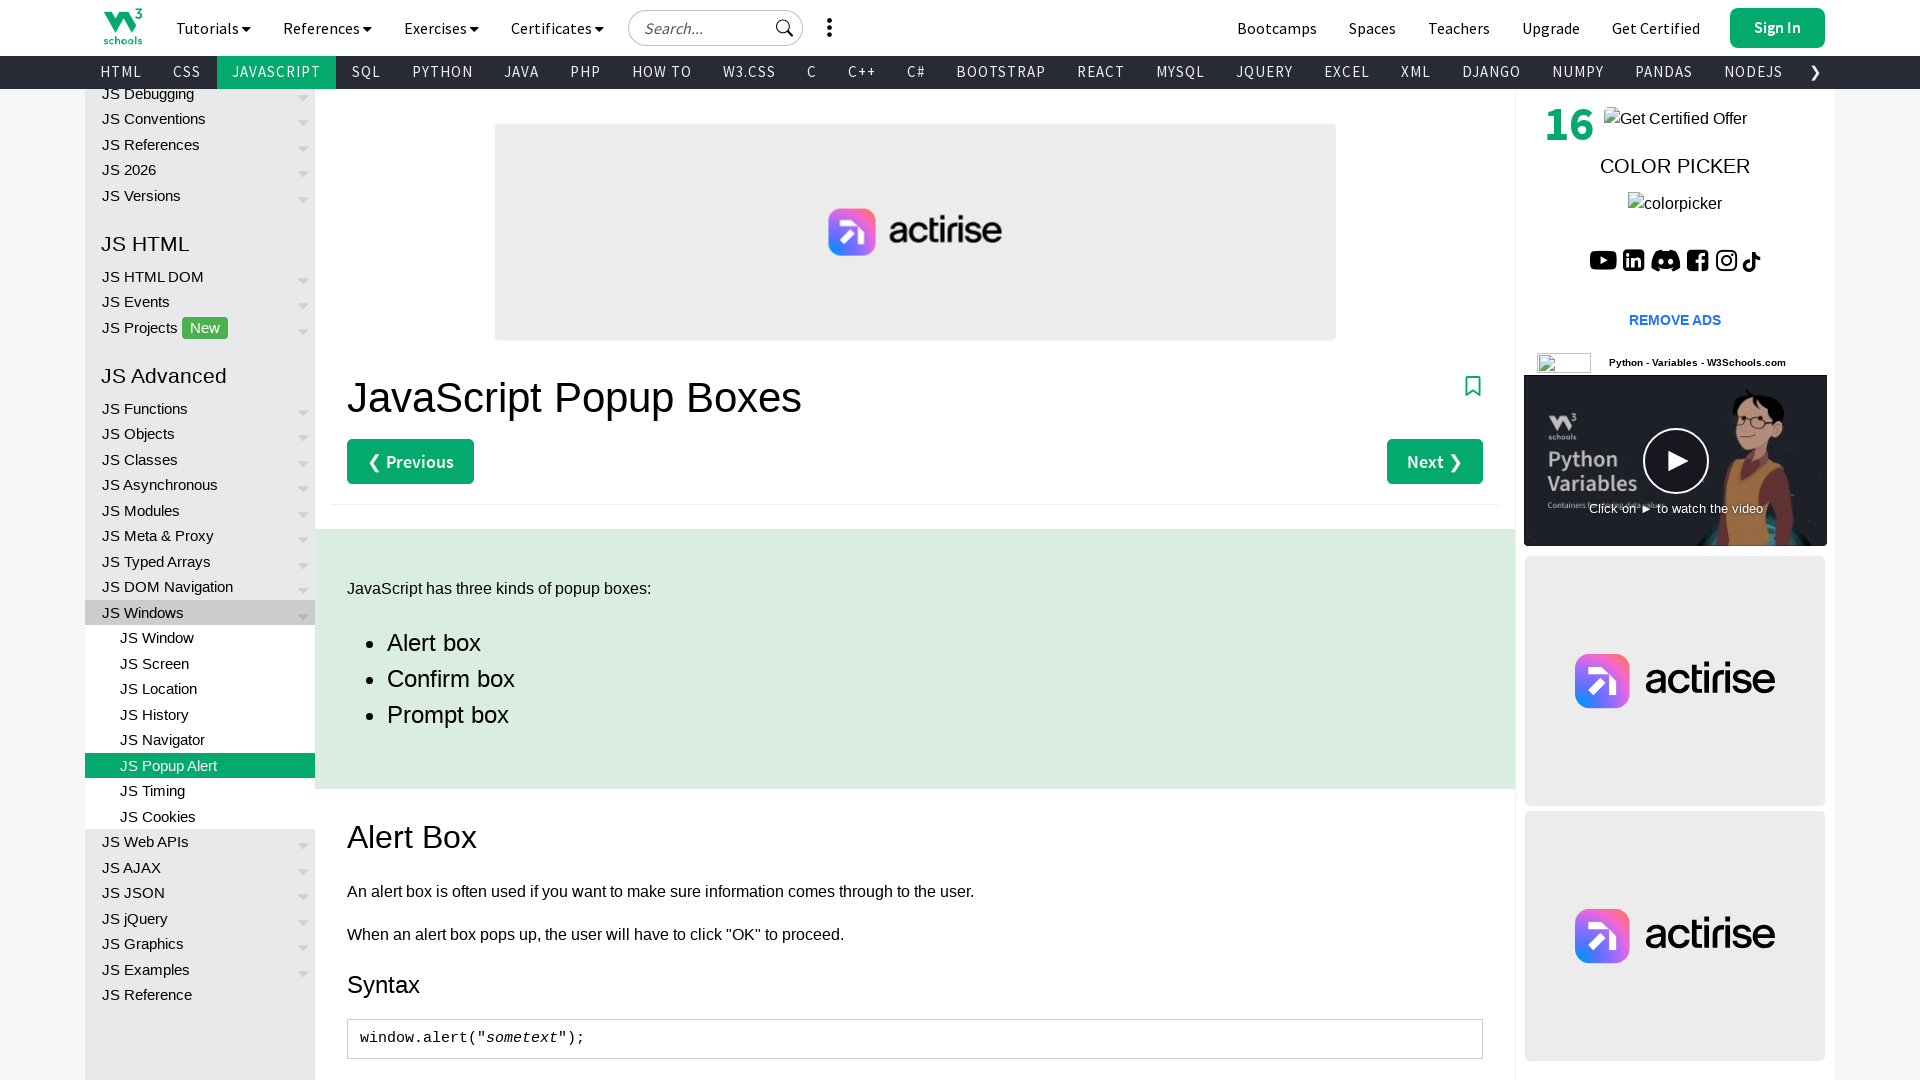

Clicked 'Try it Yourself' link to open new window at (418, 540) on xpath=//a[@href='tryit.asp?filename=tryjs_alert']
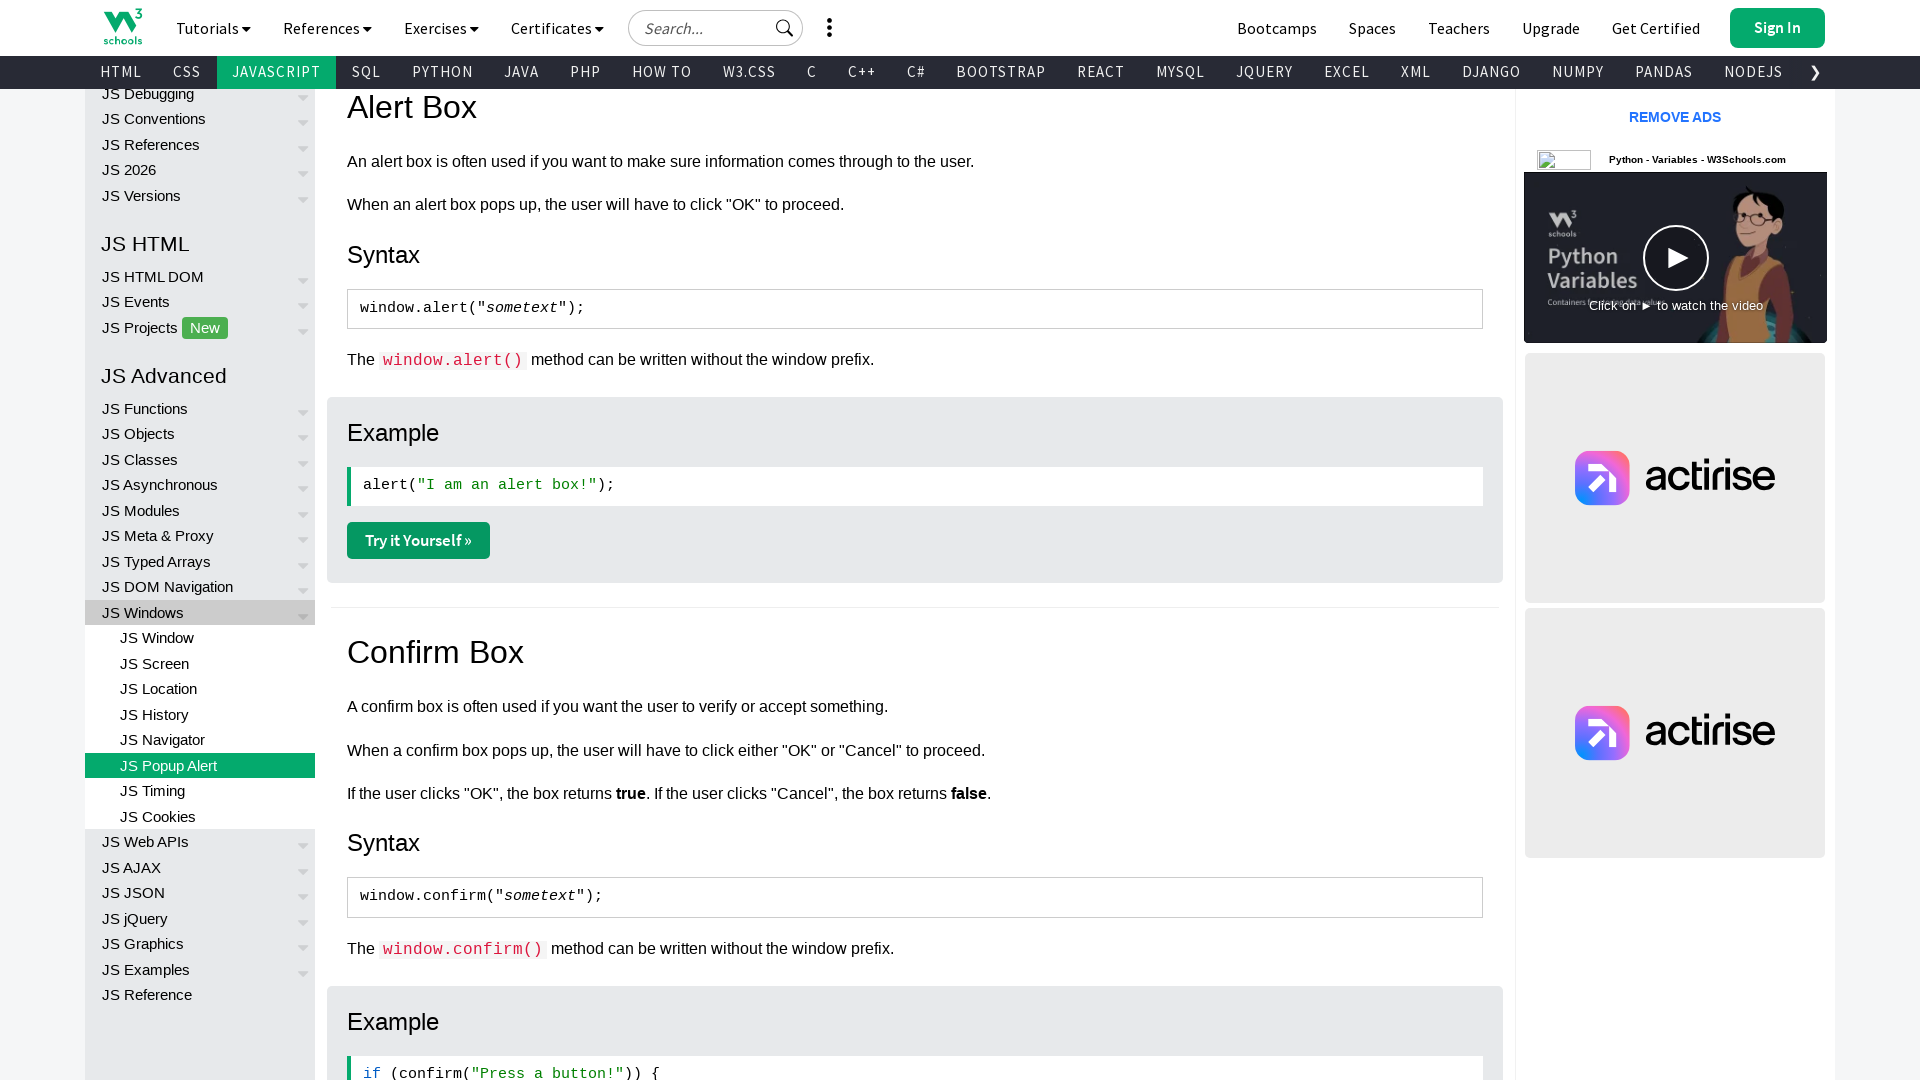

Captured new popup window
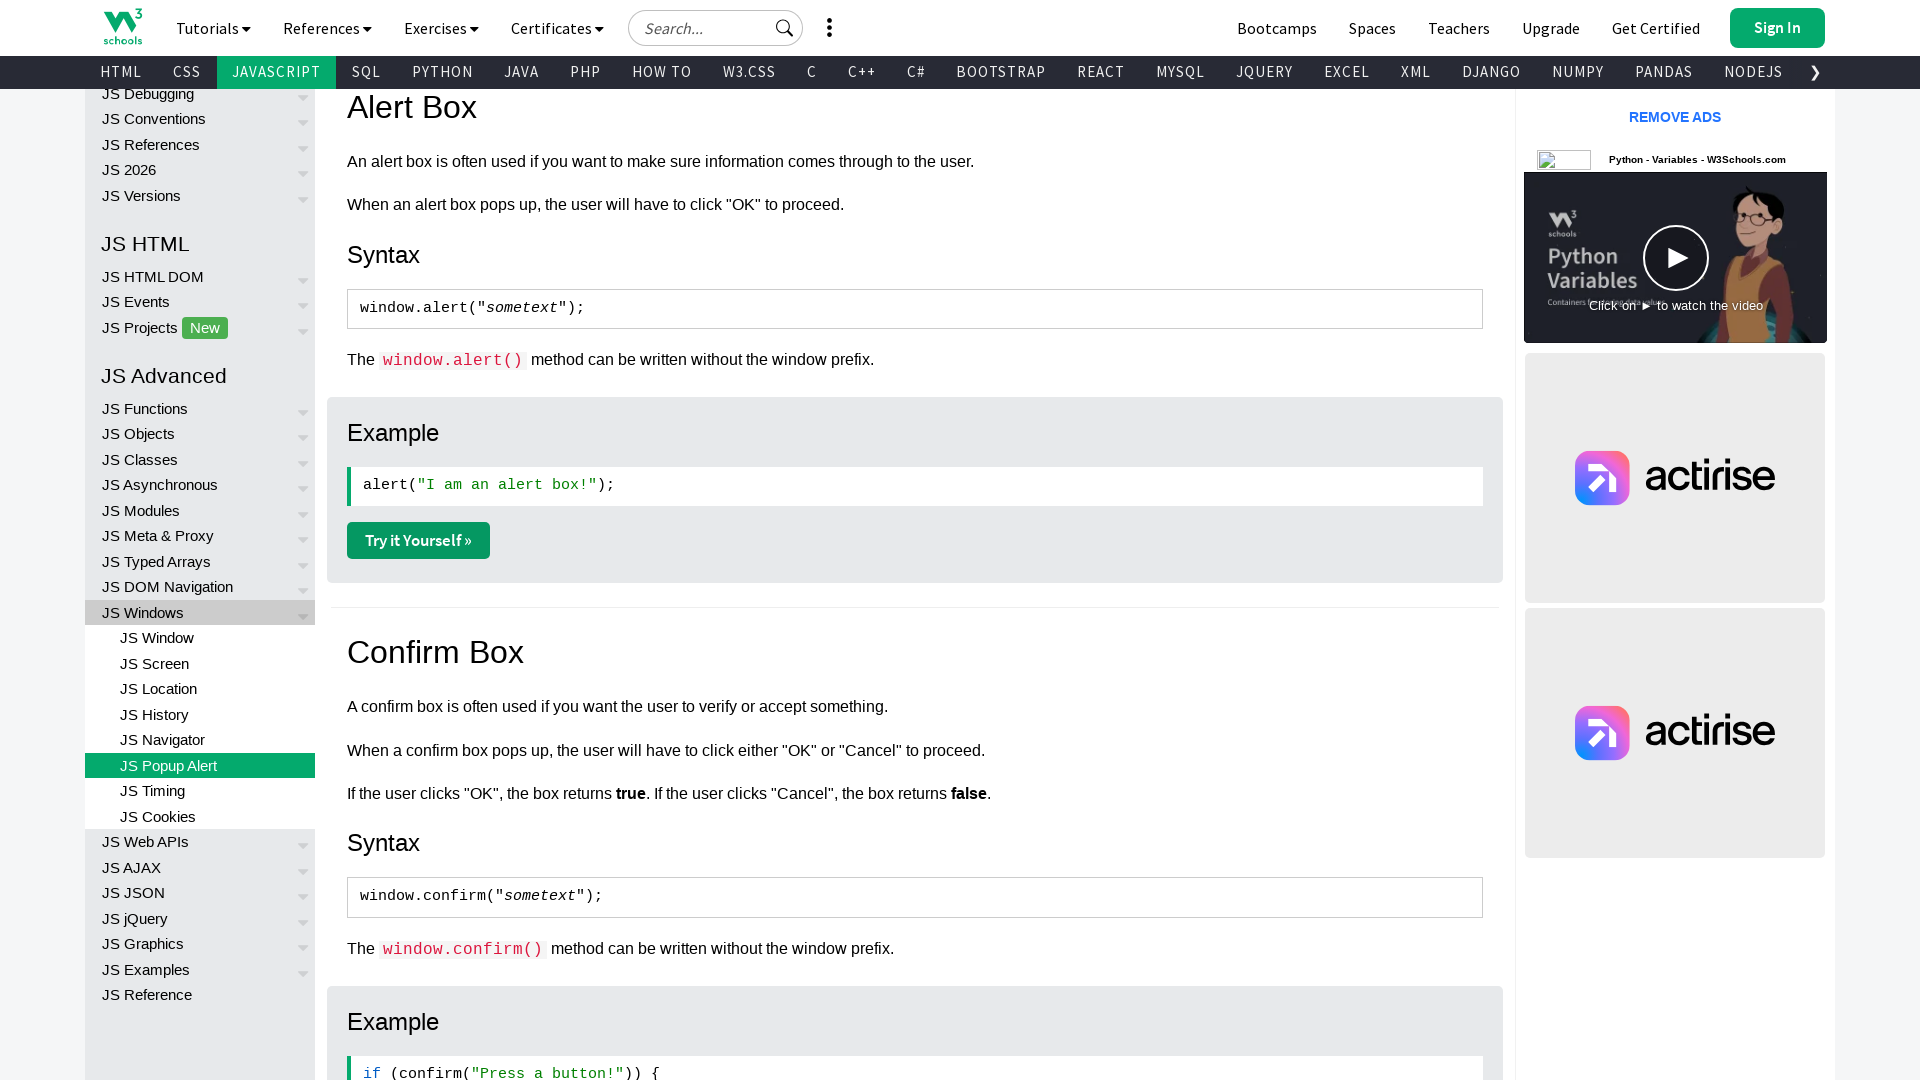

New window loaded successfully
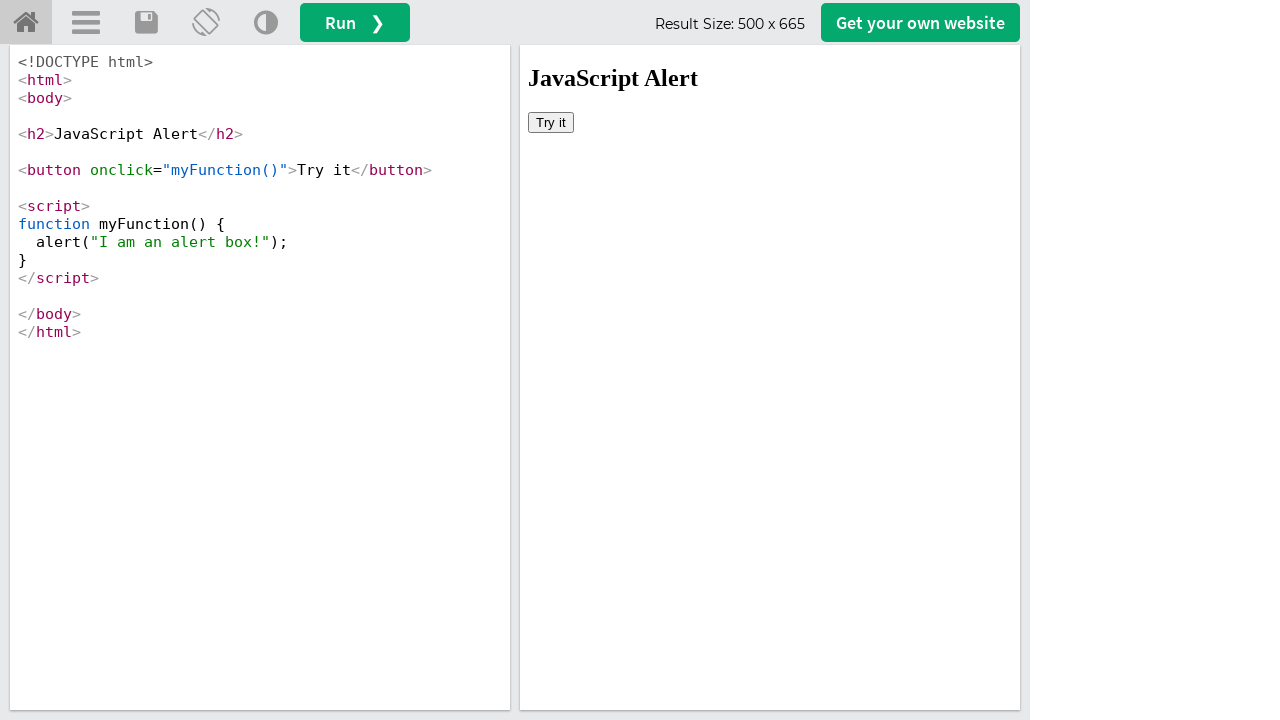

Retrieved current URL from new window
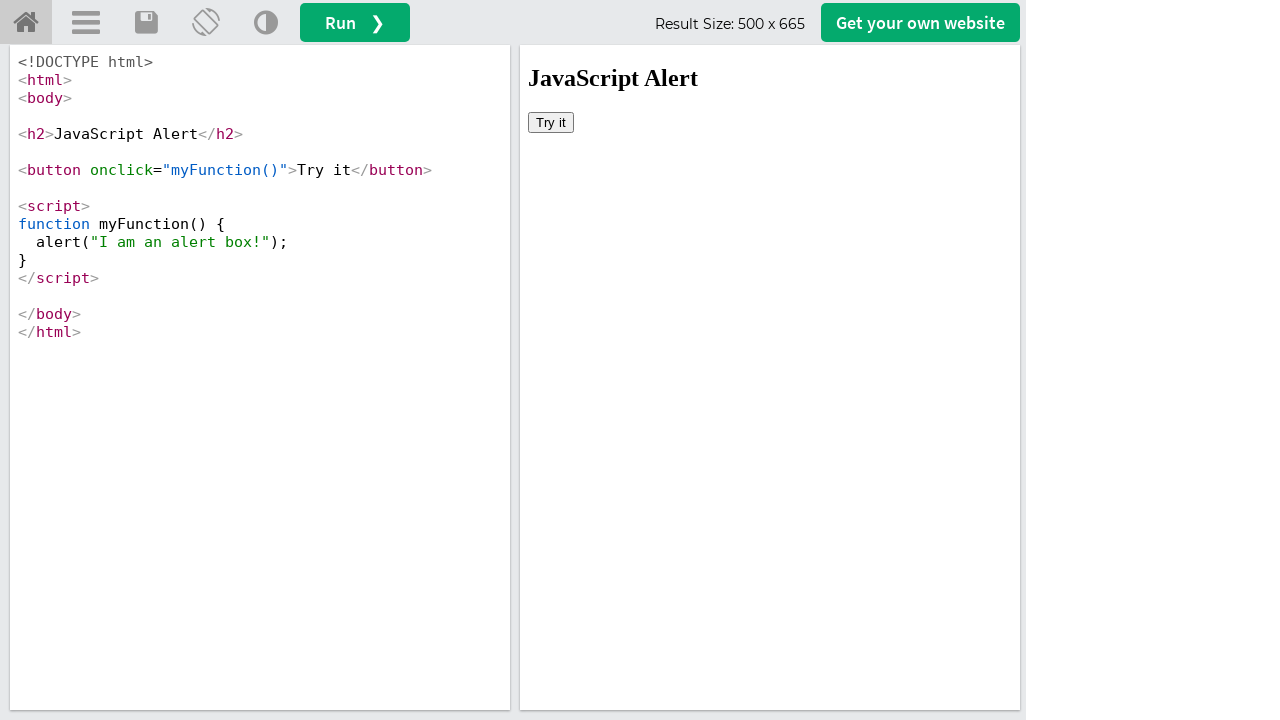

Verified correct window opened with expected URL
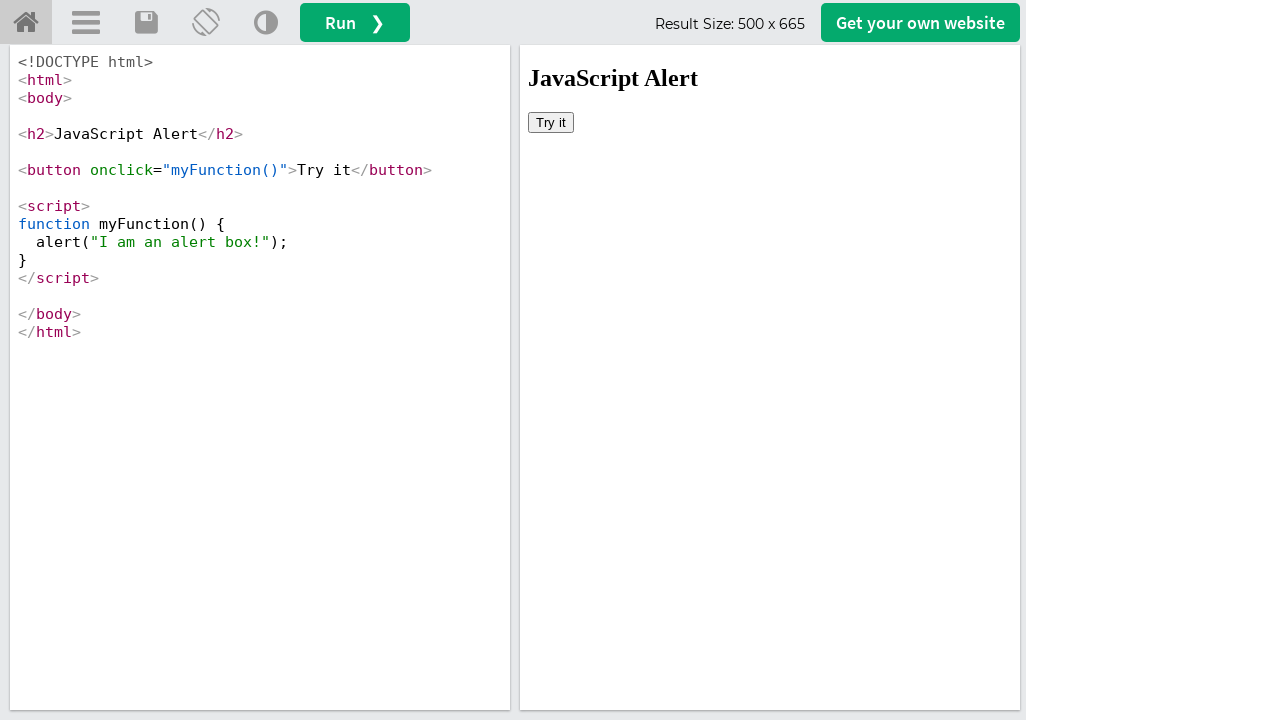

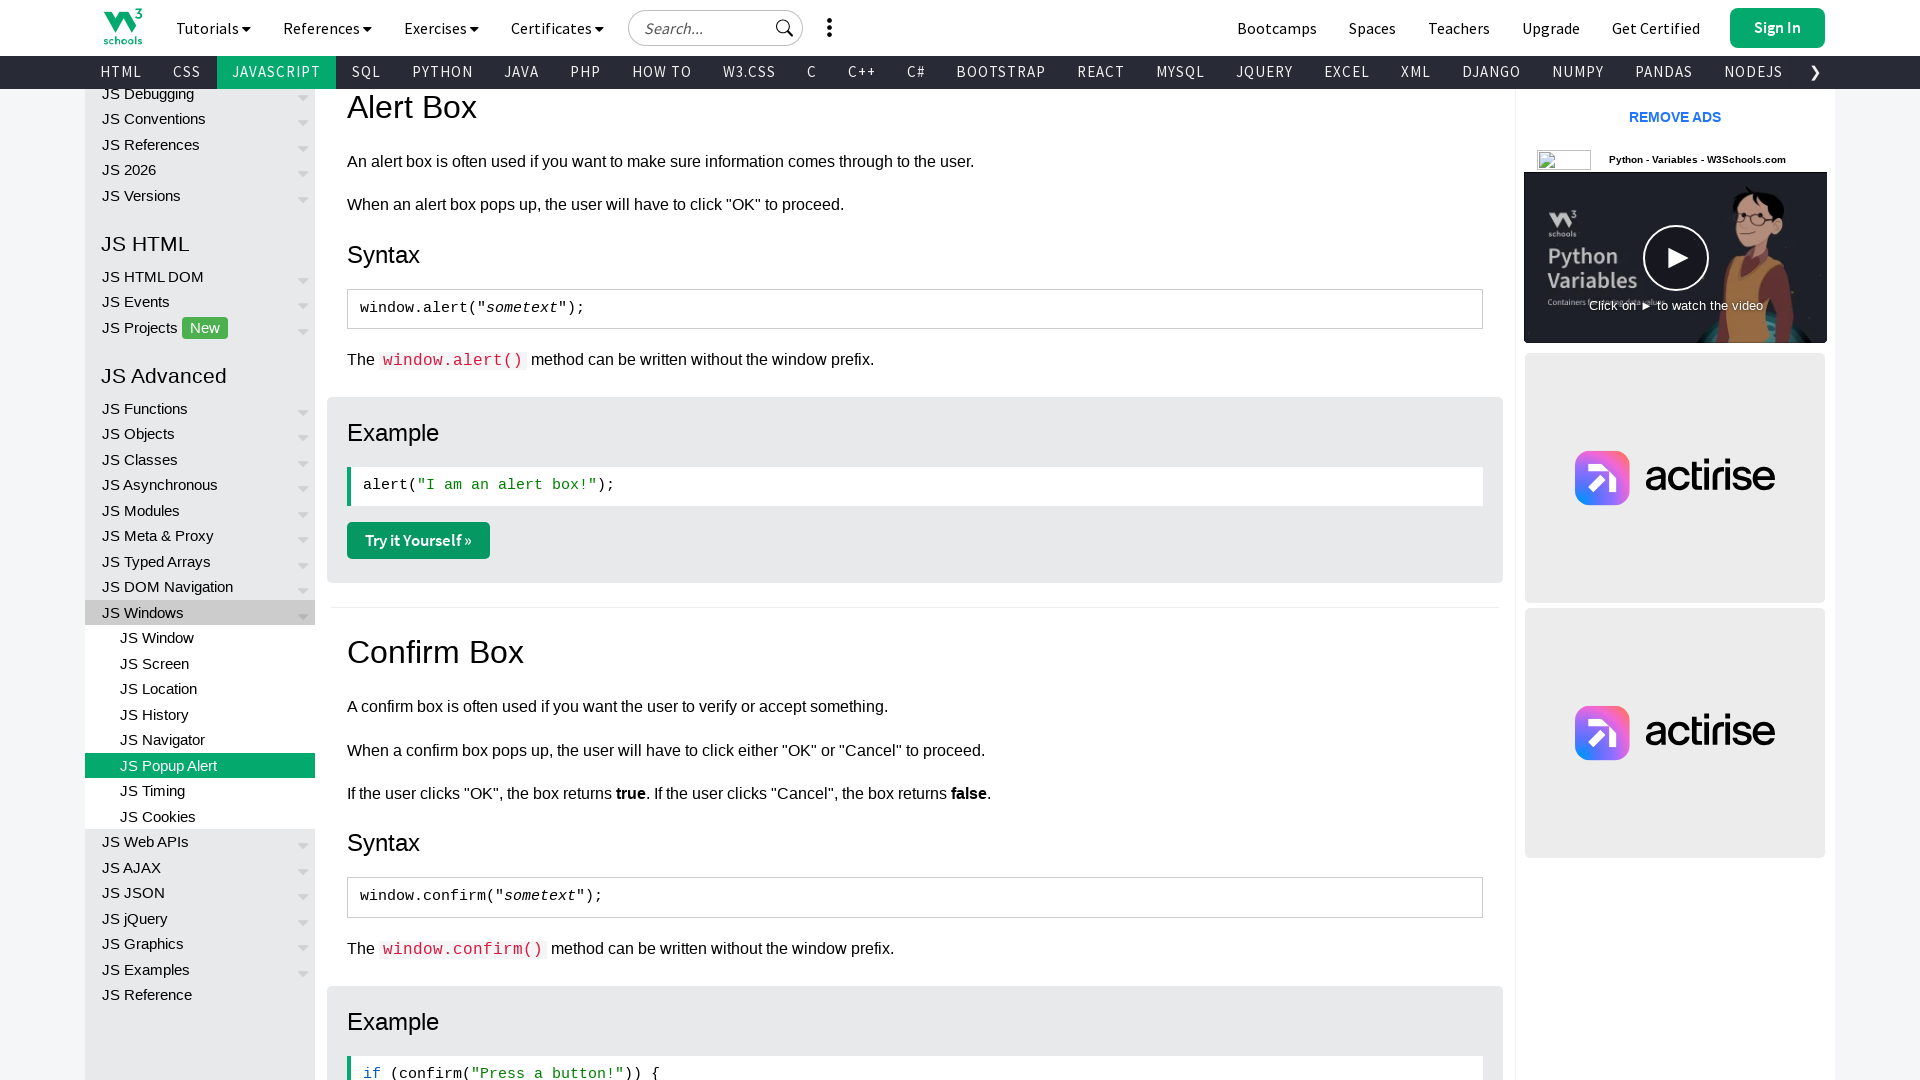